Tests adding a negative and positive integer (-2 + 3 = 1) using the calculator

Starting URL: https://testsheepnz.github.io/BasicCalculator

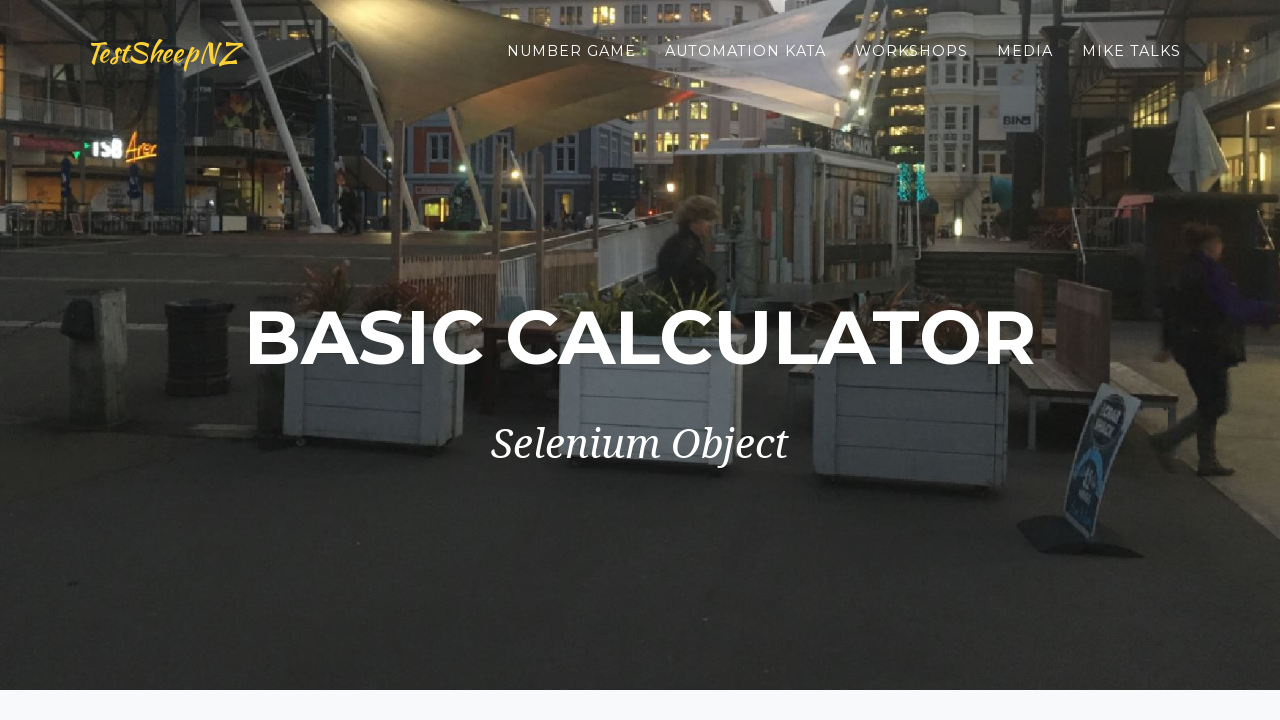

Selected Prototype build version from dropdown on #selectBuild
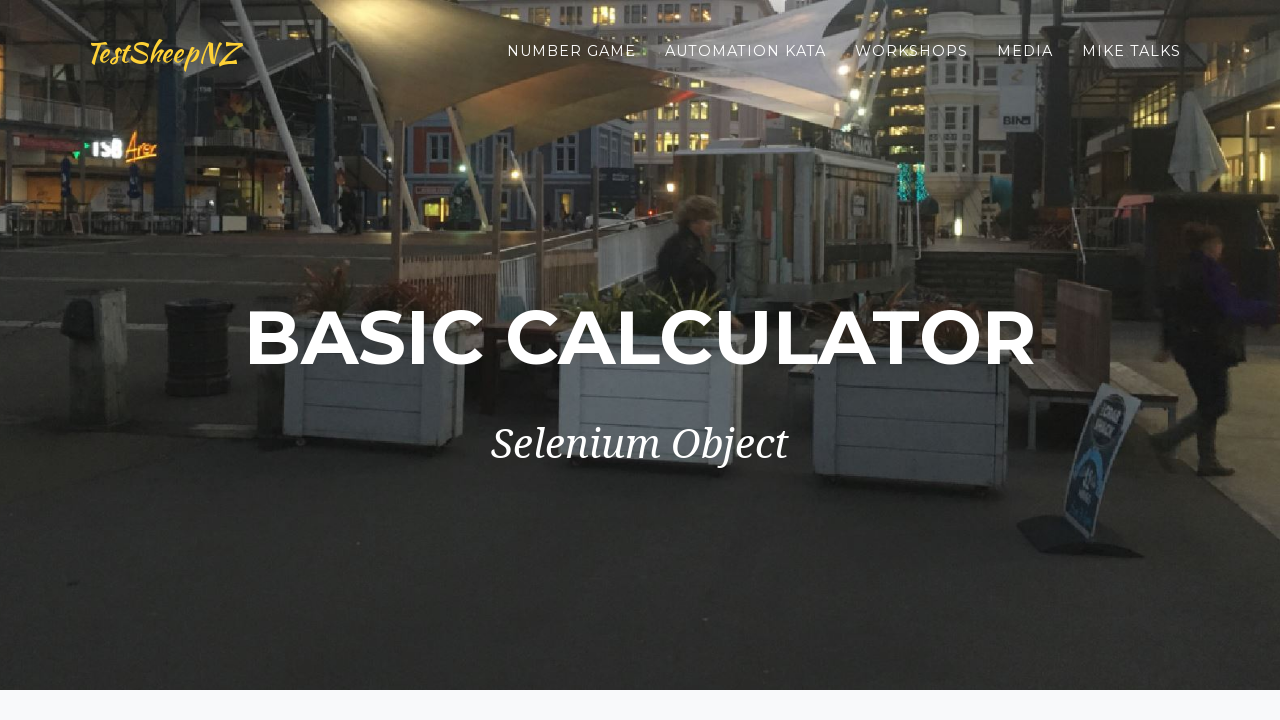

Entered -2 in the first number field on #number1Field
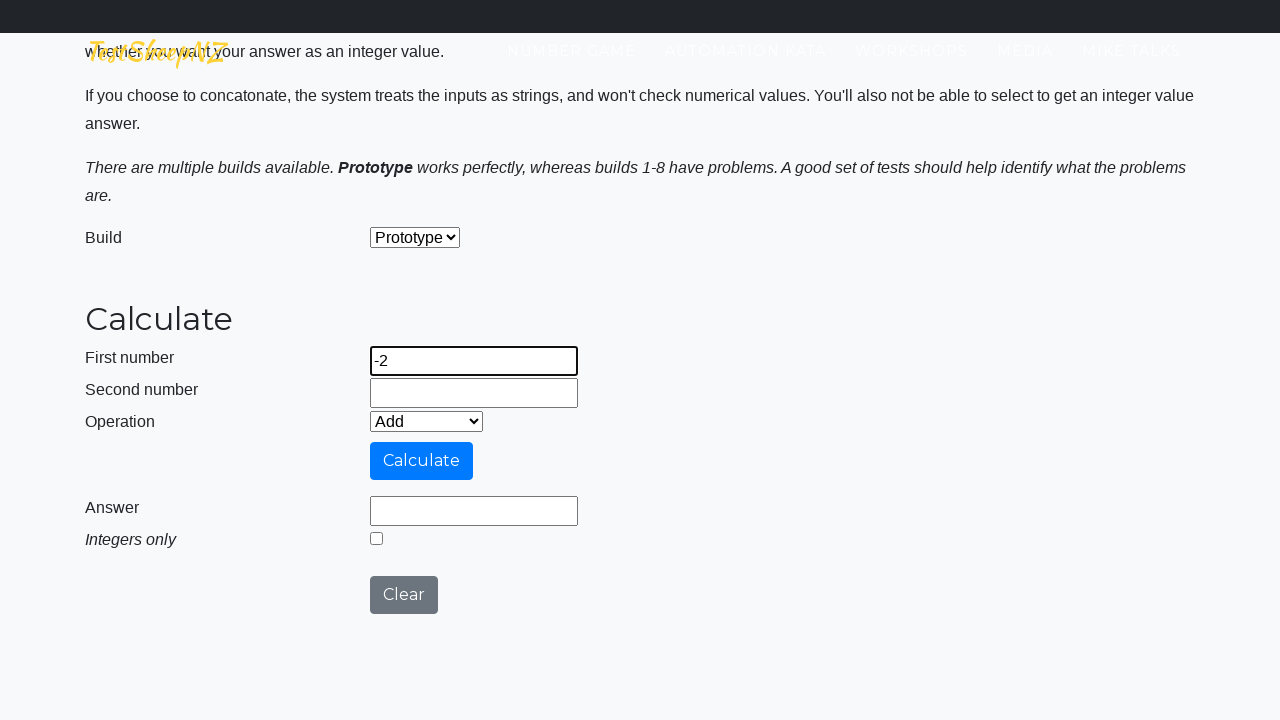

Entered 3 in the second number field on #number2Field
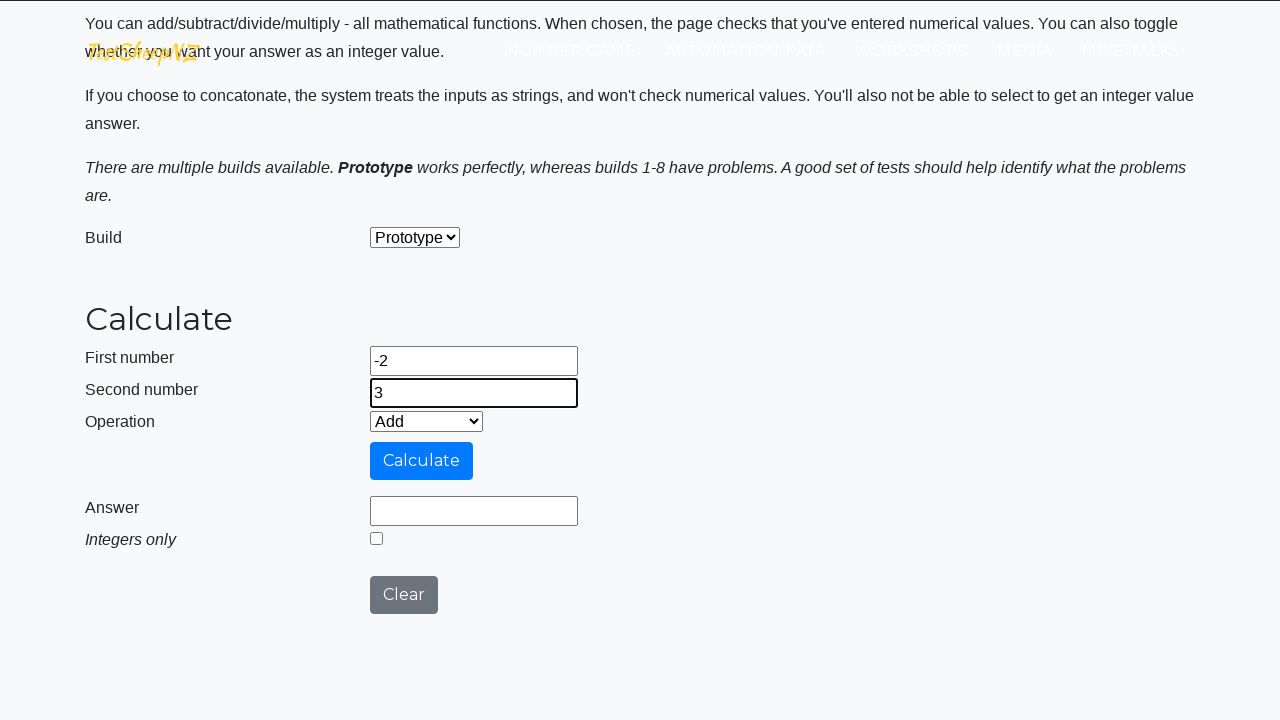

Selected Add operation from dropdown on #selectOperationDropdown
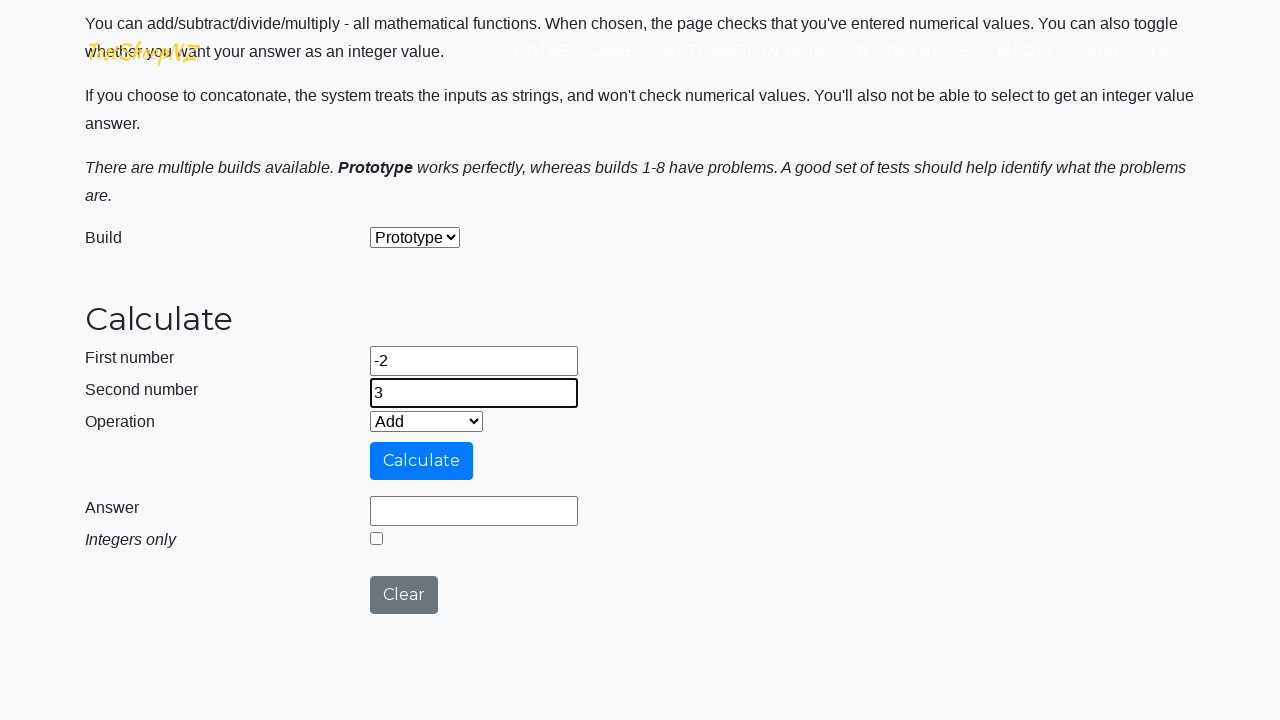

Clicked calculate button to perform -2 + 3 operation at (422, 461) on #calculateButton
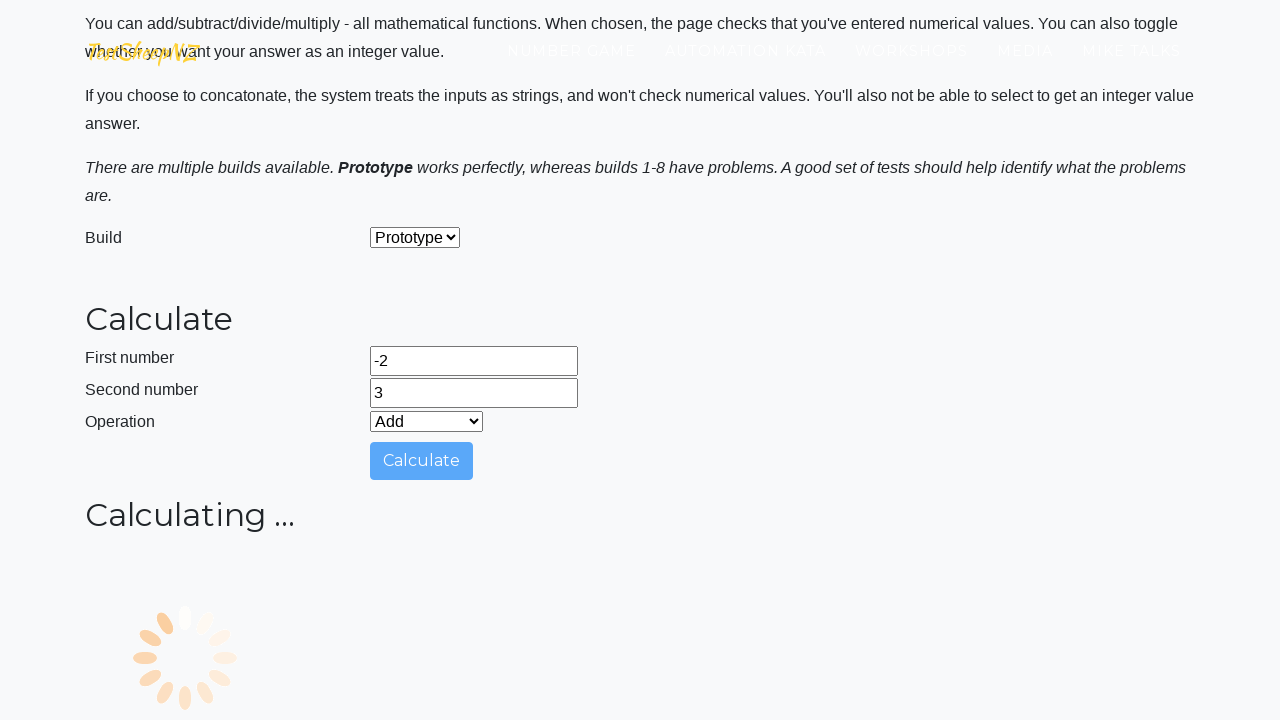

Verified result field displays correct value of 1
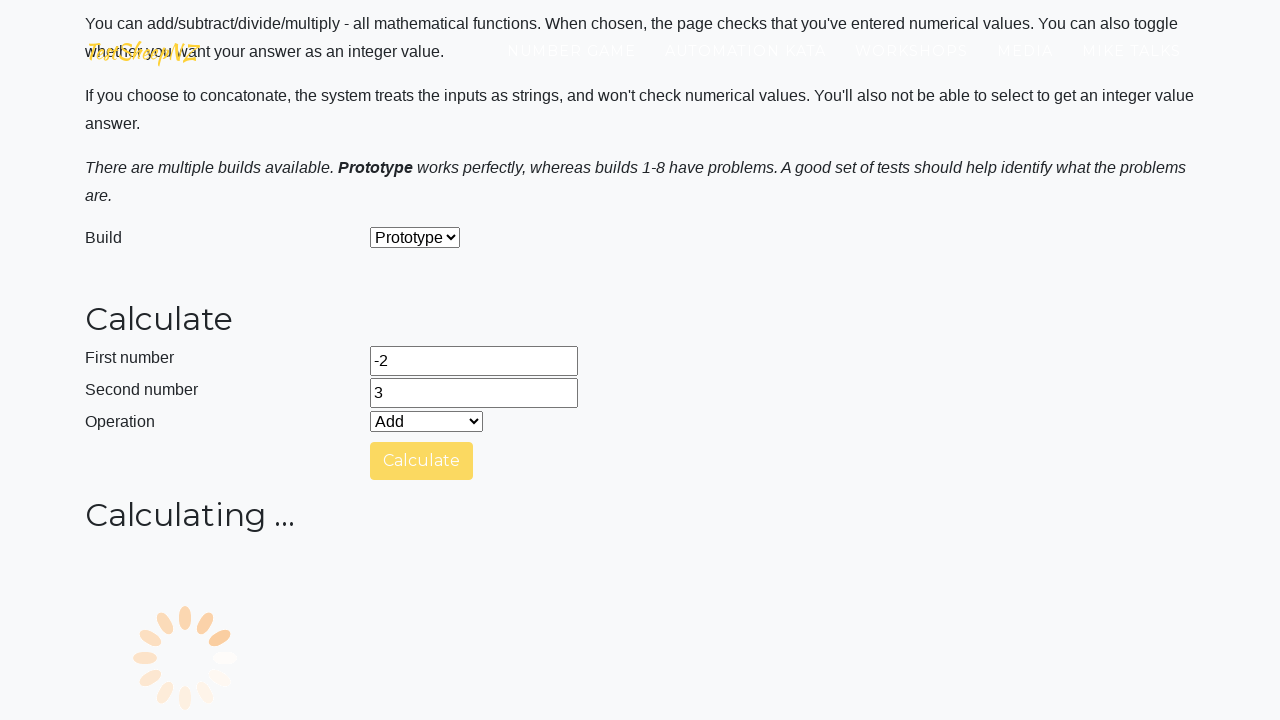

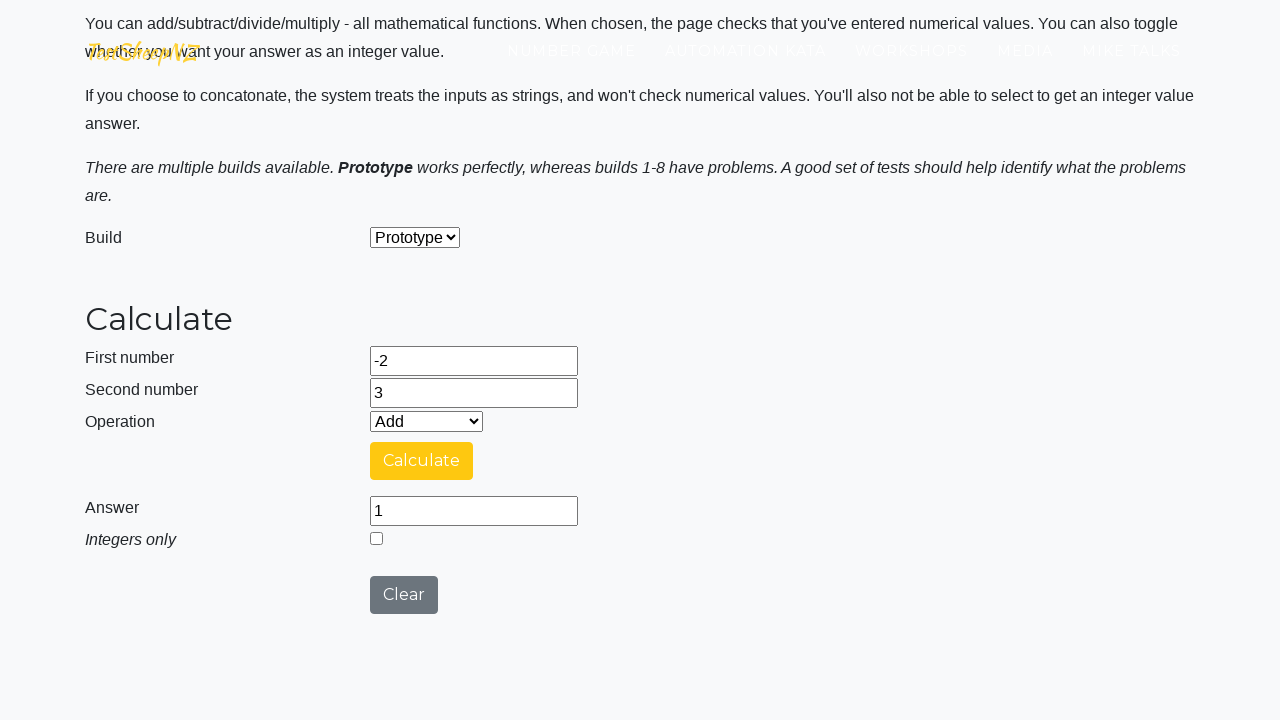